Tests drag and drop functionality on jQueryUI demo page by switching to an iframe using CSS selector and dragging an element onto a drop target

Starting URL: https://jqueryui.com/droppable/

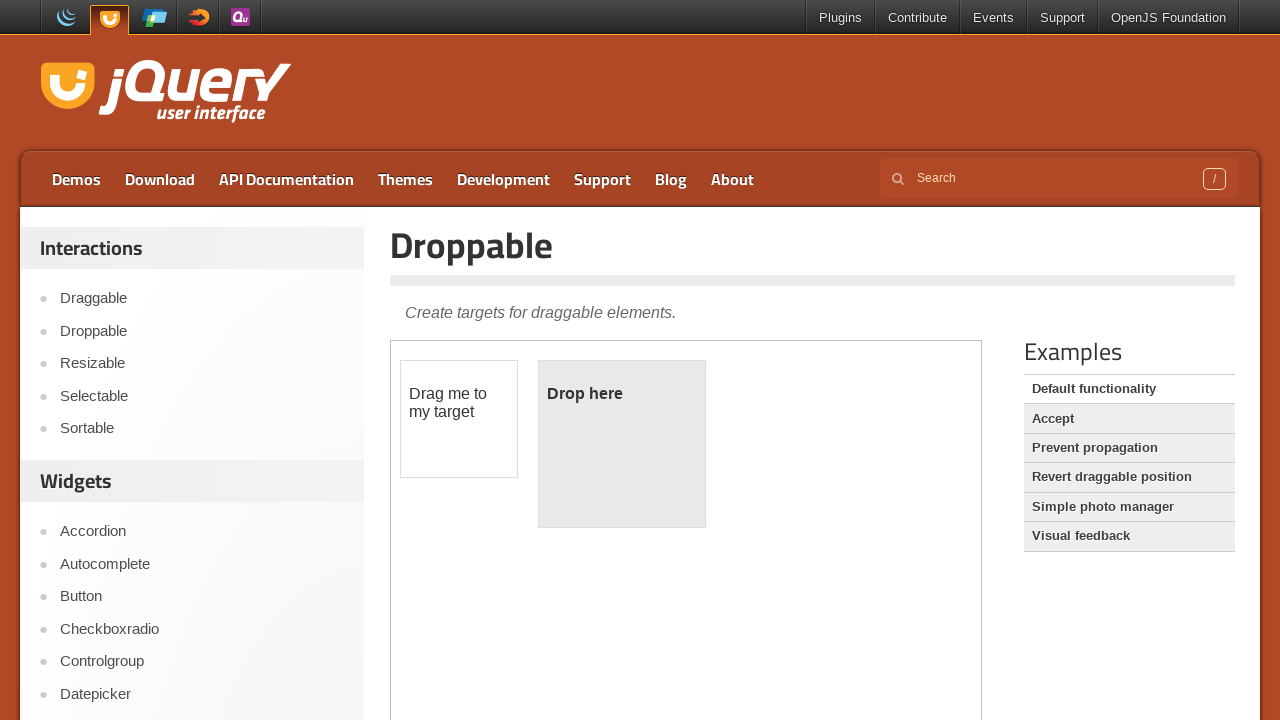

Navigated to jQueryUI droppable demo page
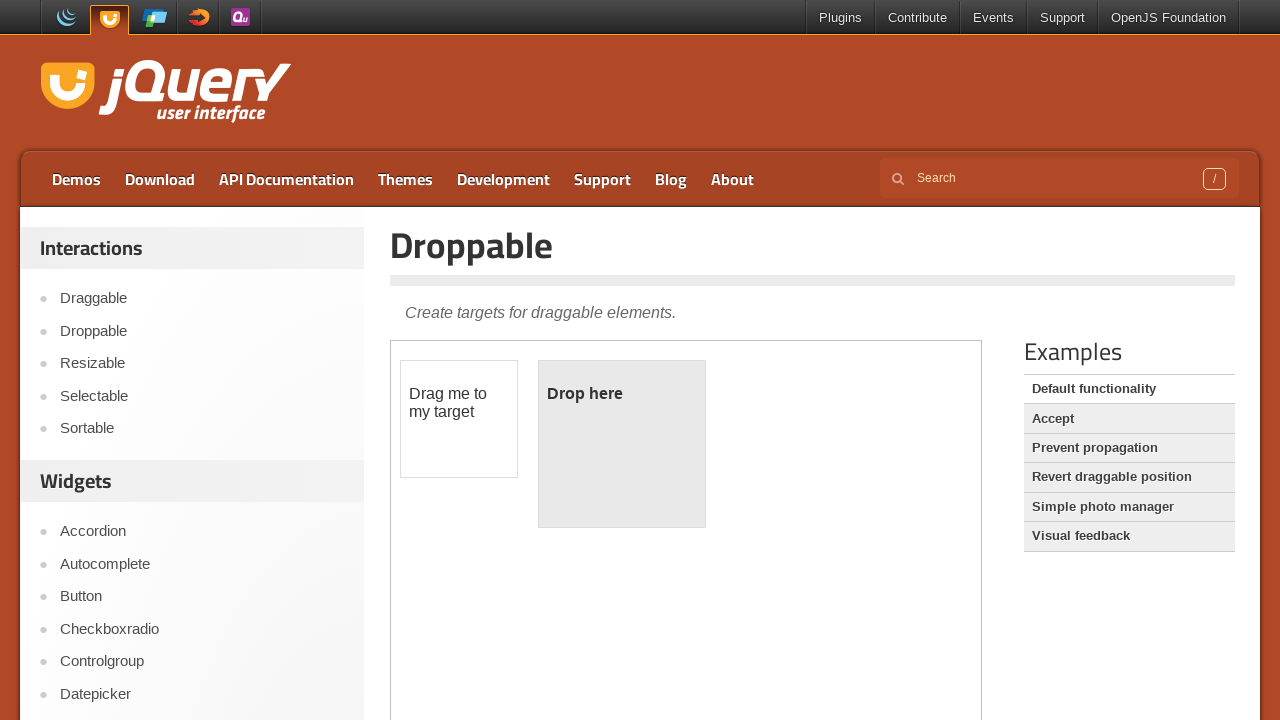

Located demo iframe using CSS selector
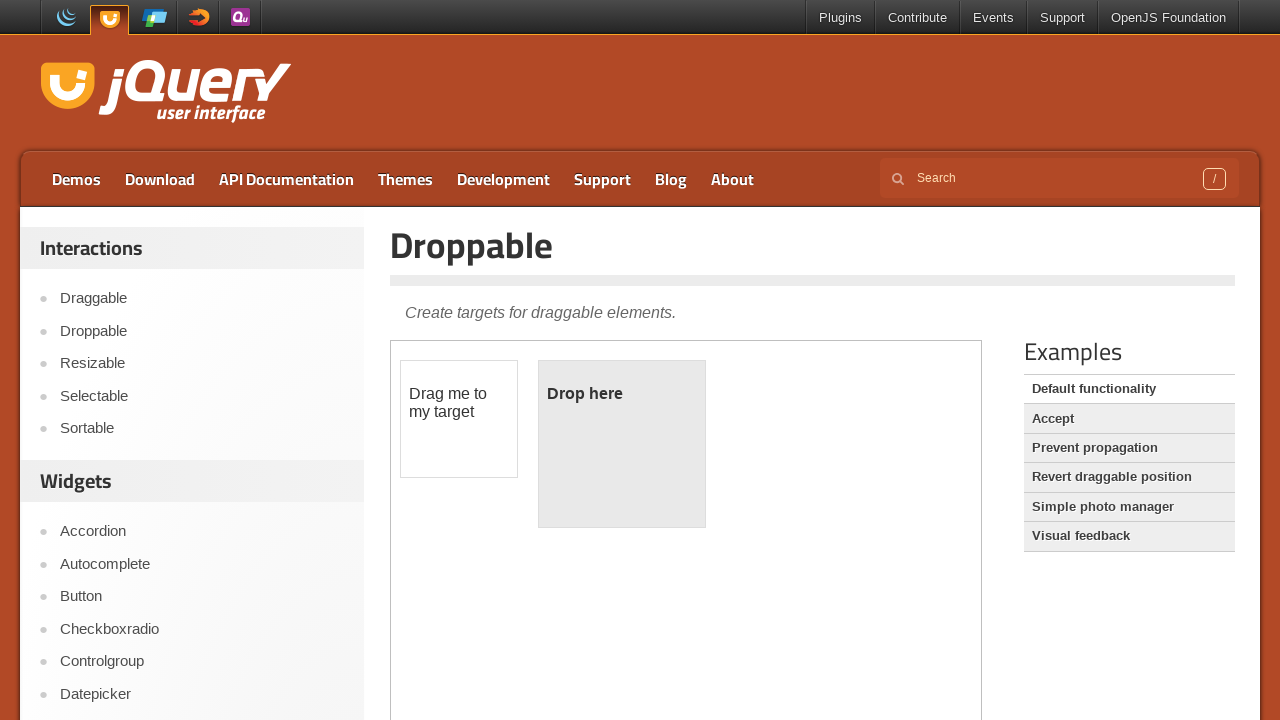

Clicked on the draggable element at (459, 419) on iframe.demo-frame >> internal:control=enter-frame >> div#draggable
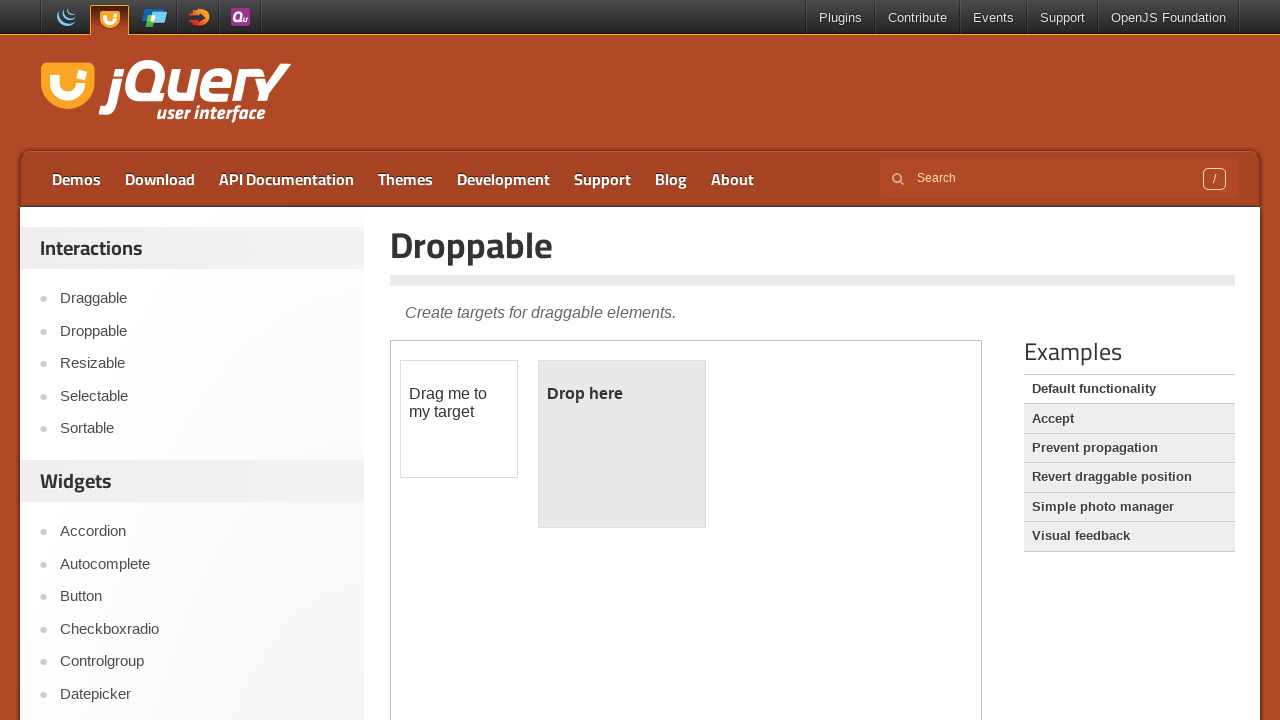

Located source draggable element
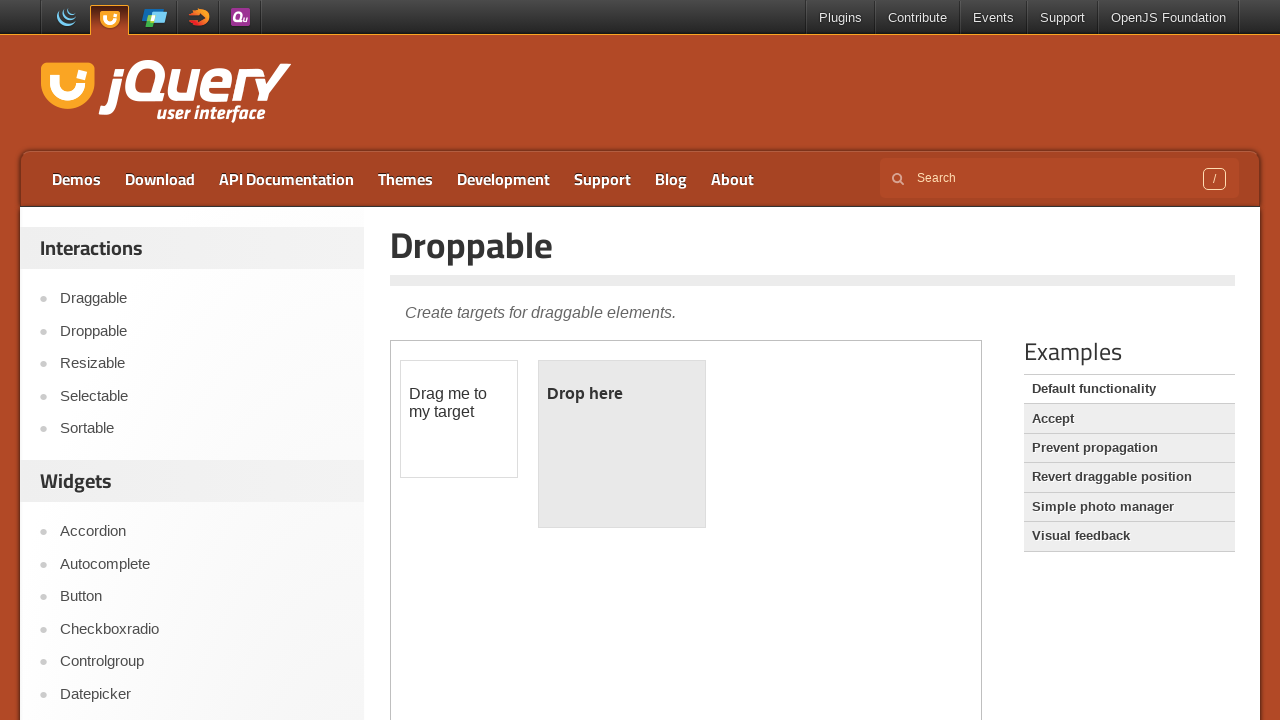

Located target droppable element
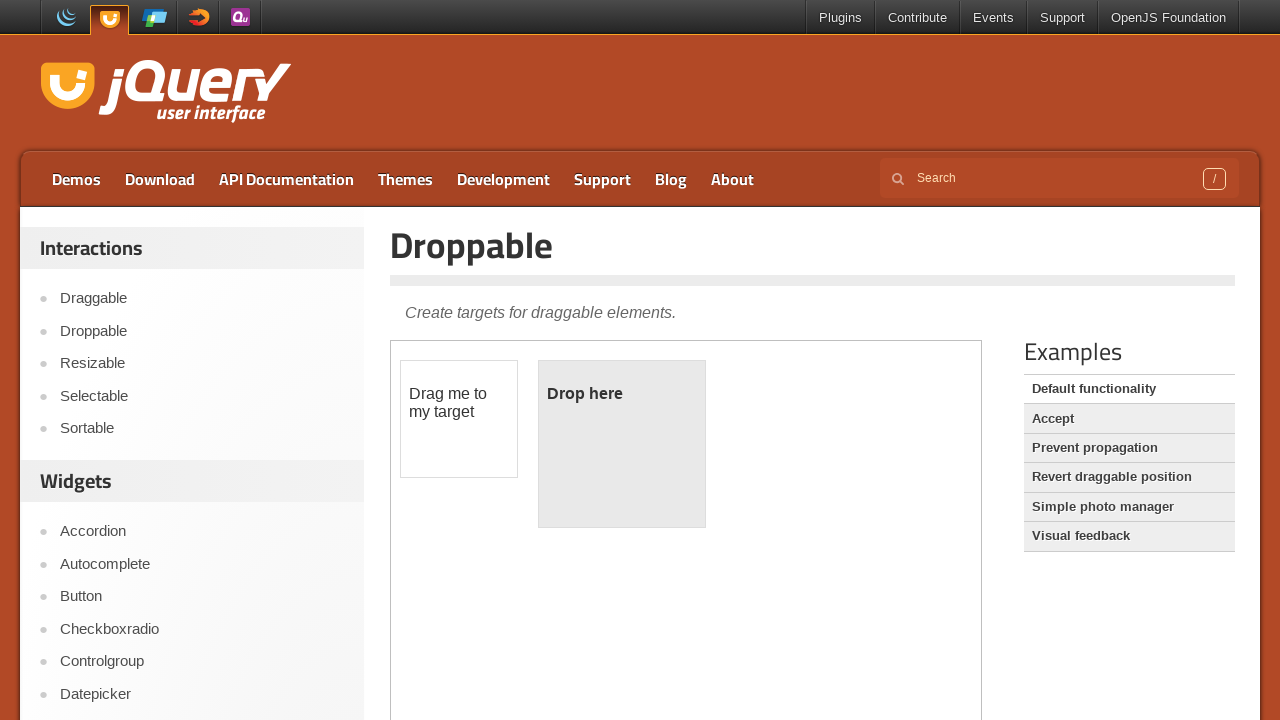

Successfully dragged element onto drop target at (622, 444)
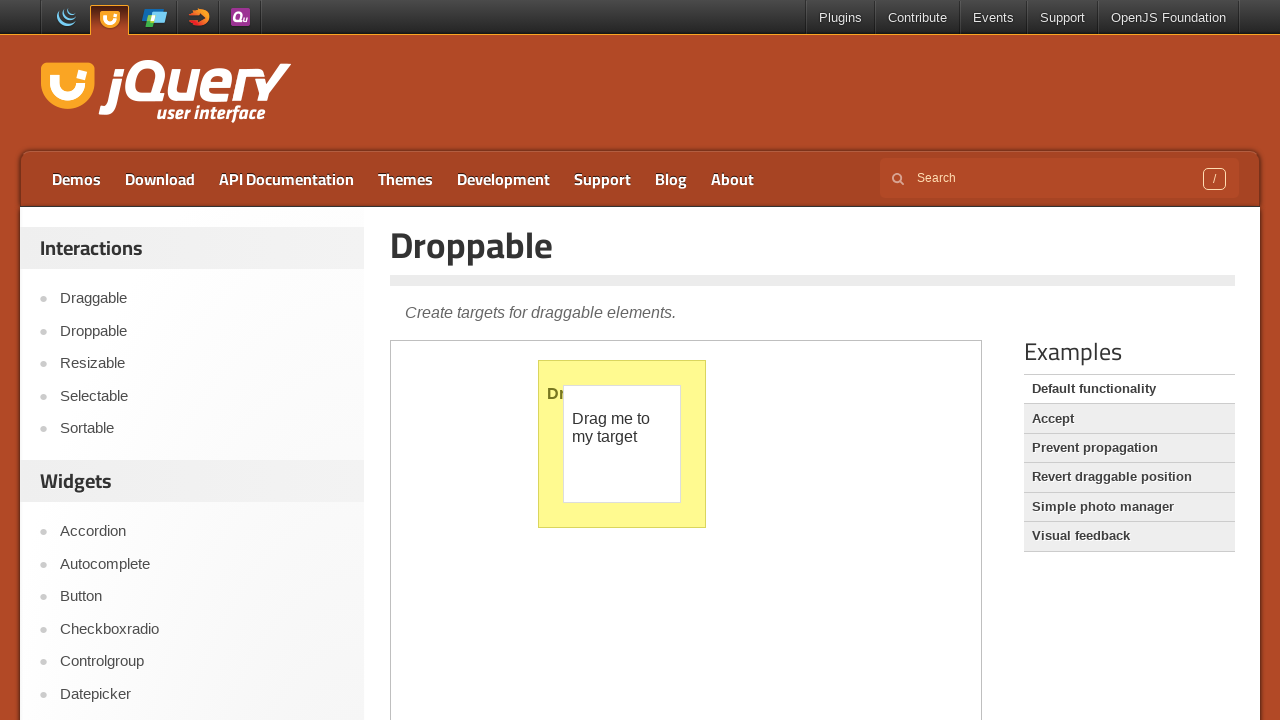

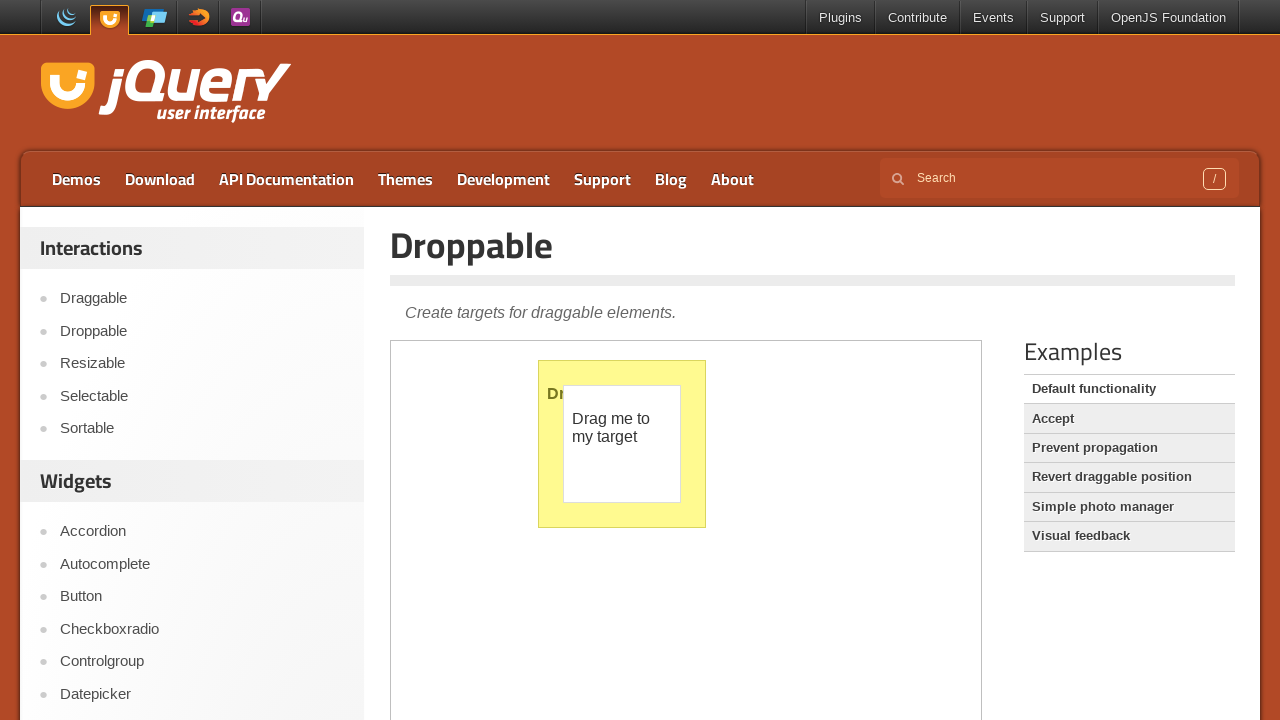